Tests drag and drop functionality on jQueryUI's droppable demo page by dragging a source element and dropping it onto a target element within an iframe.

Starting URL: https://jqueryui.com/droppable/

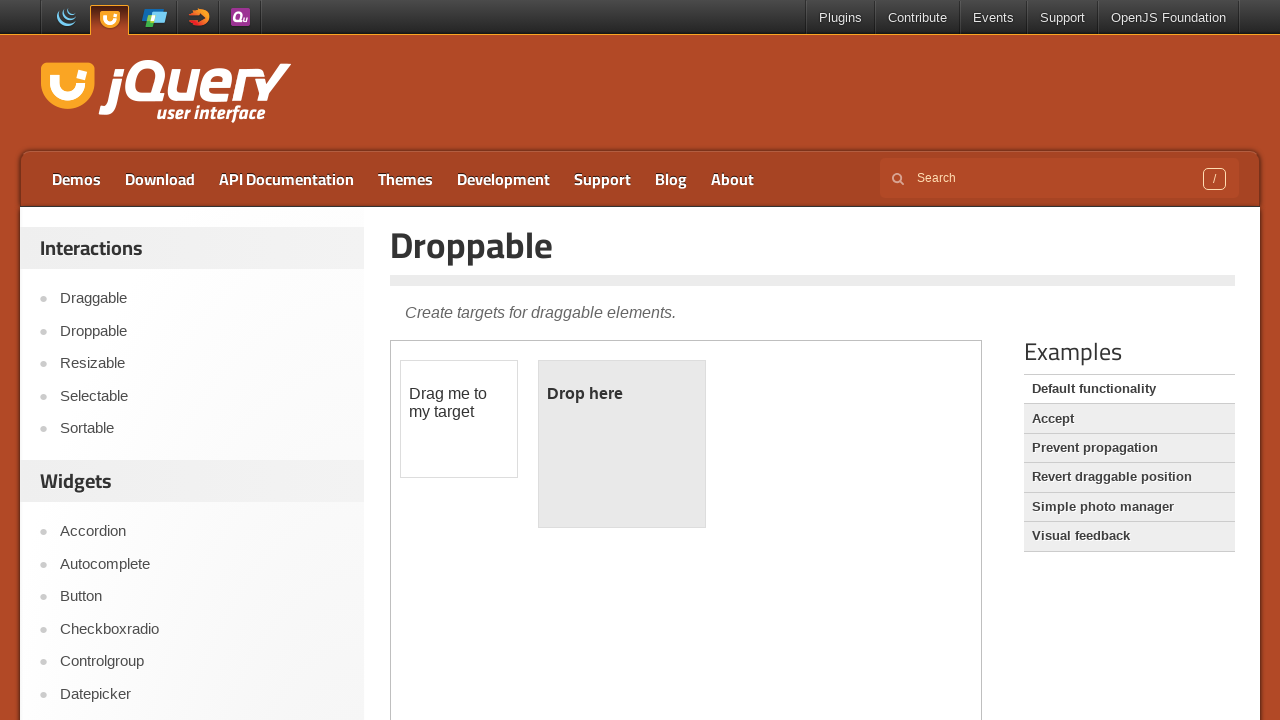

Located the demo iframe containing drag-drop elements
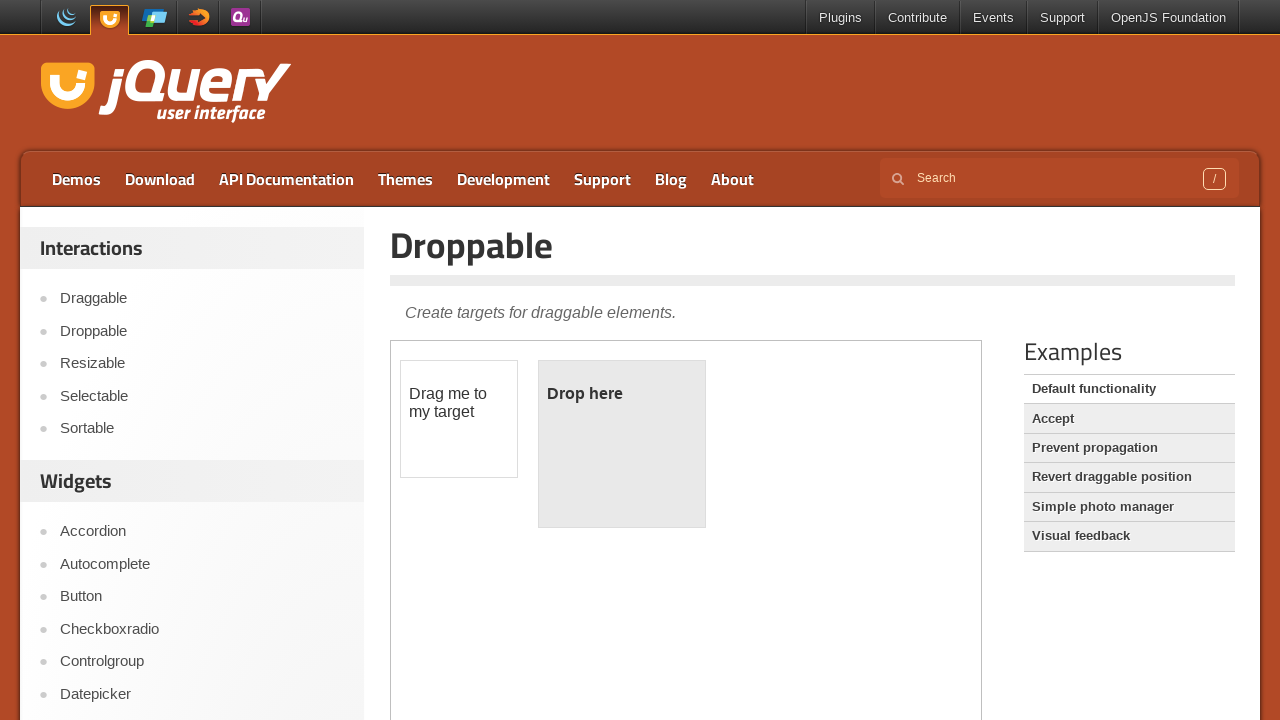

Located the draggable source element
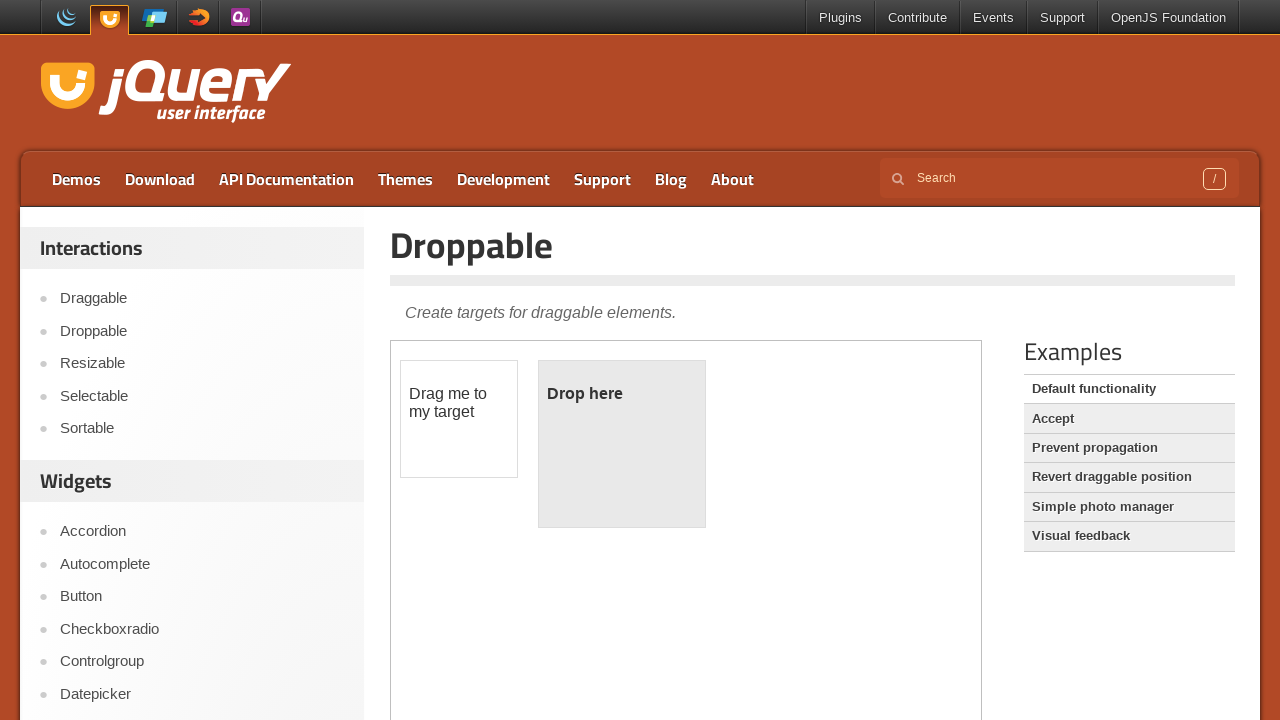

Located the droppable target element
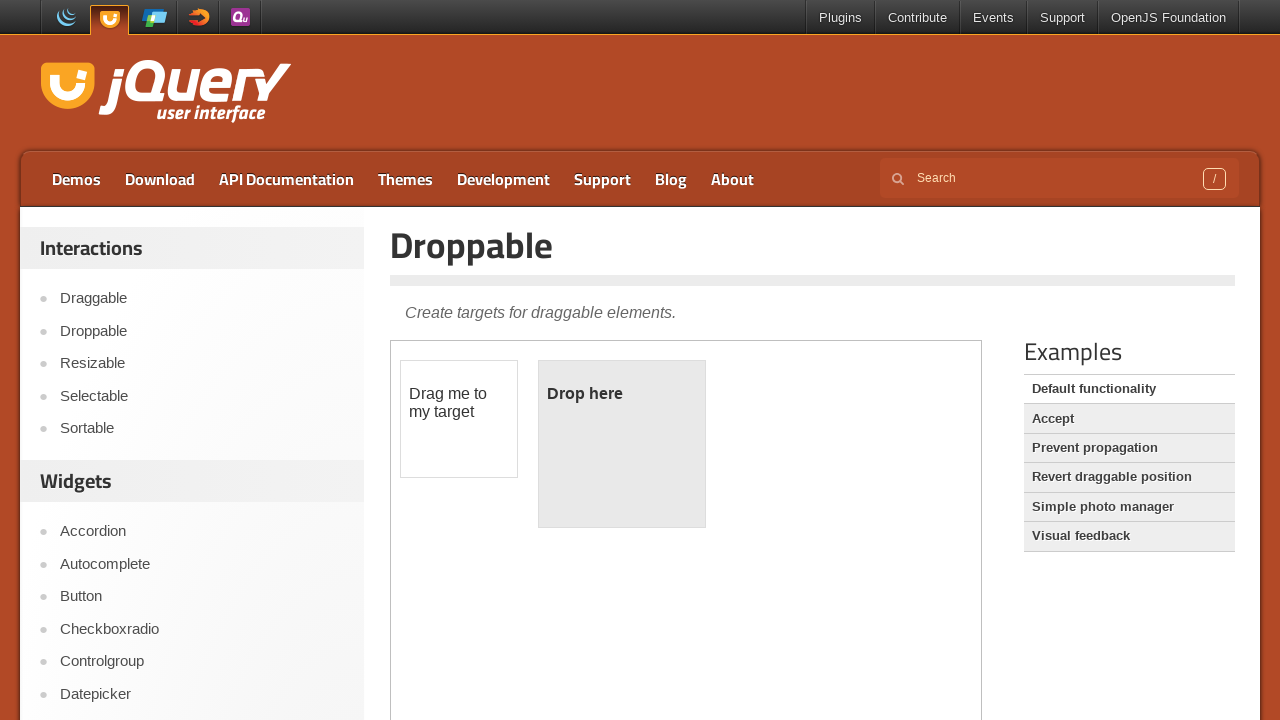

Dragged source element and dropped it onto target element at (622, 444)
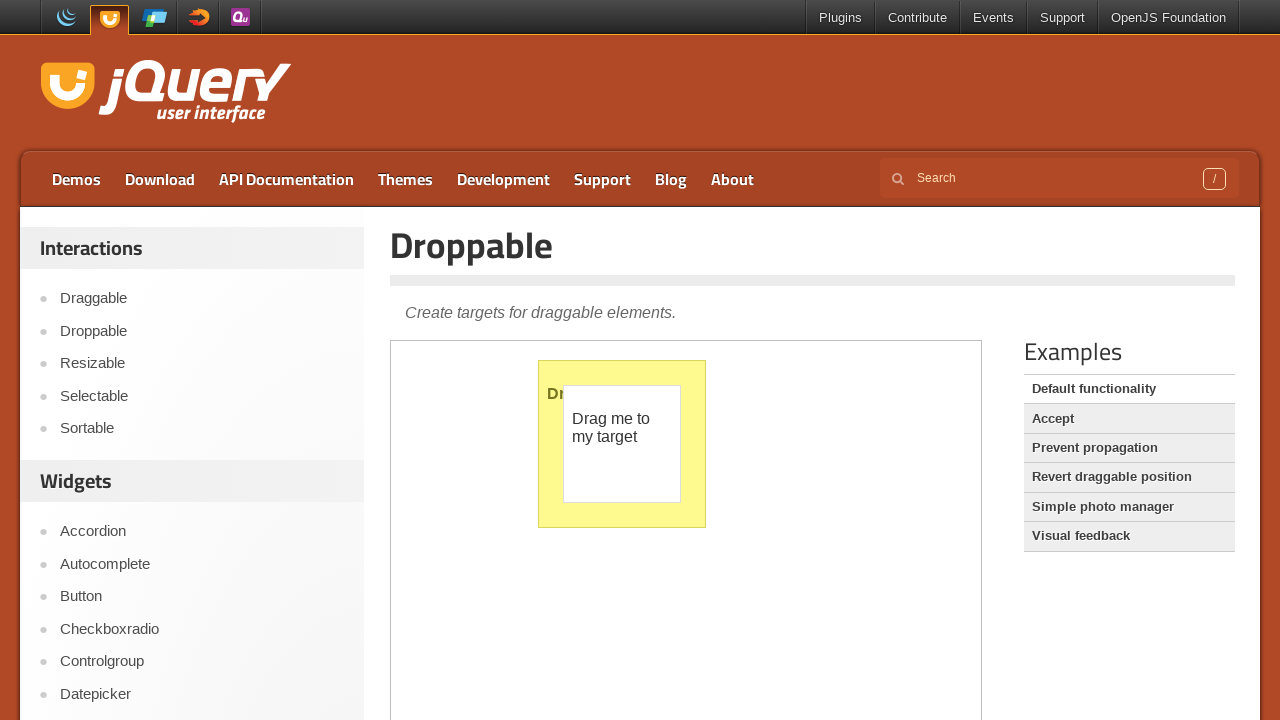

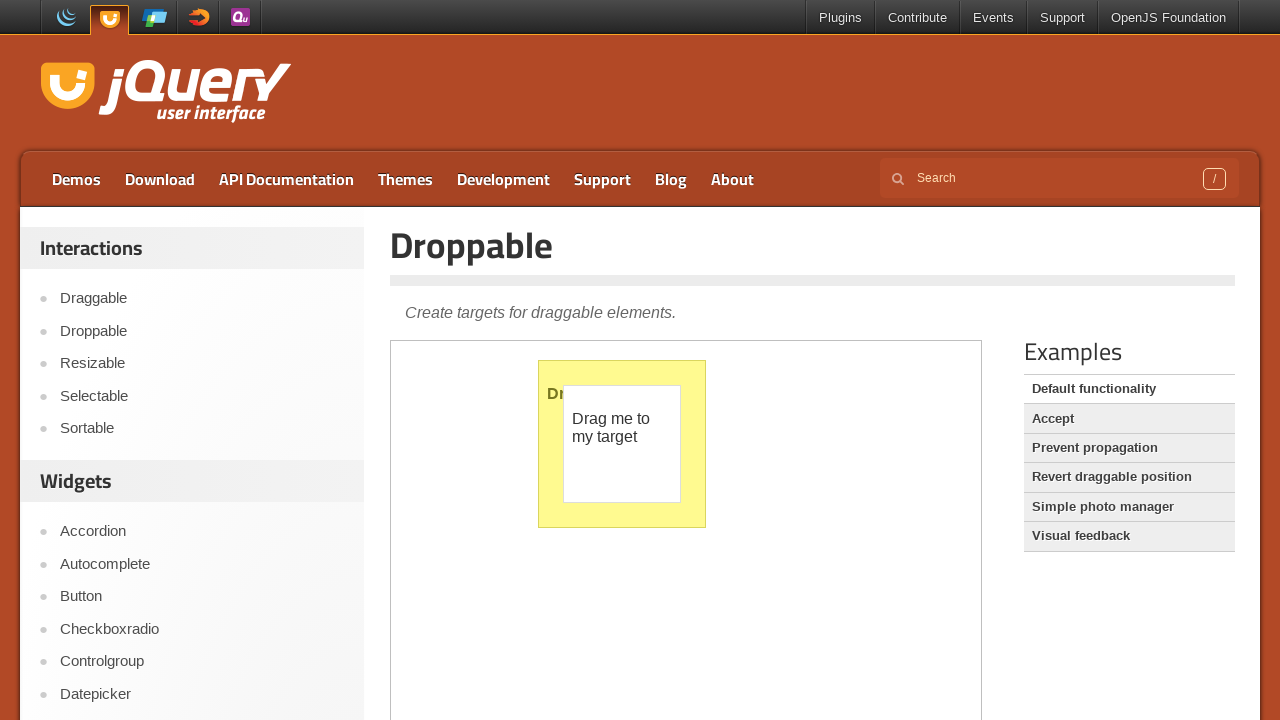